Tests jQuery UI datepicker functionality by opening the calendar, navigating to the next month, and selecting the 22nd day

Starting URL: https://jqueryui.com/datepicker/

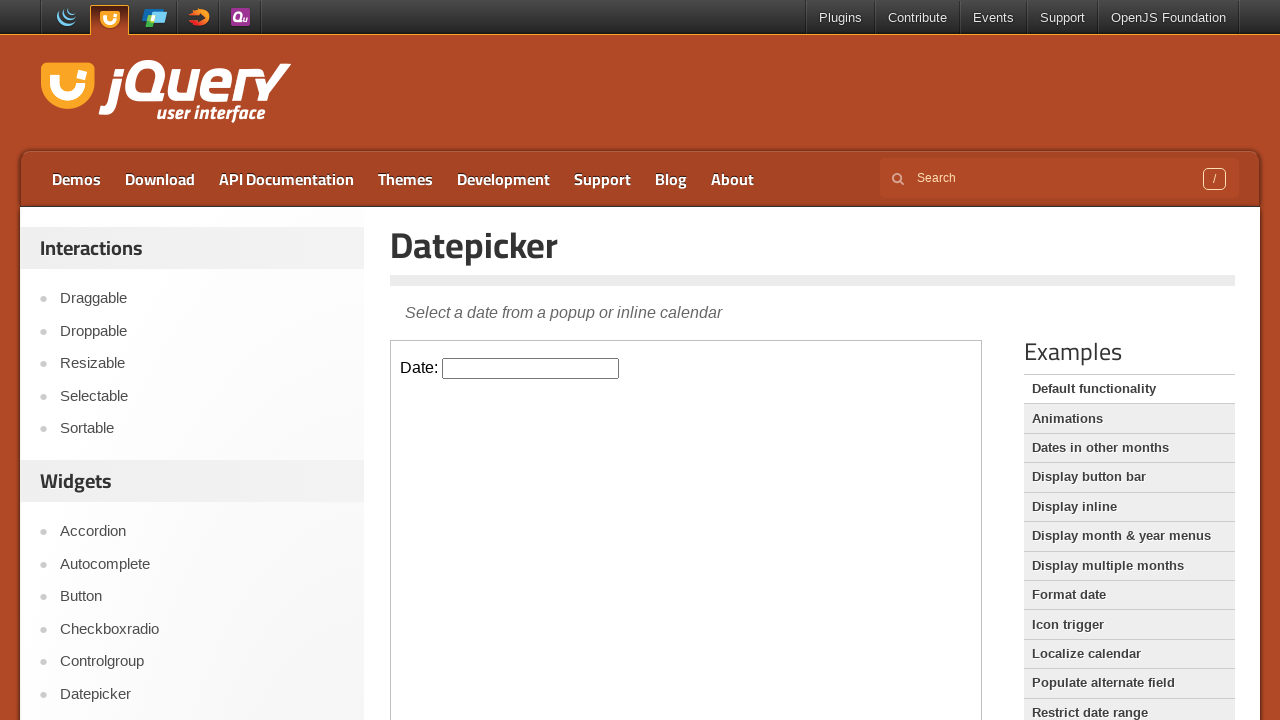

Located the demo iframe containing the datepicker
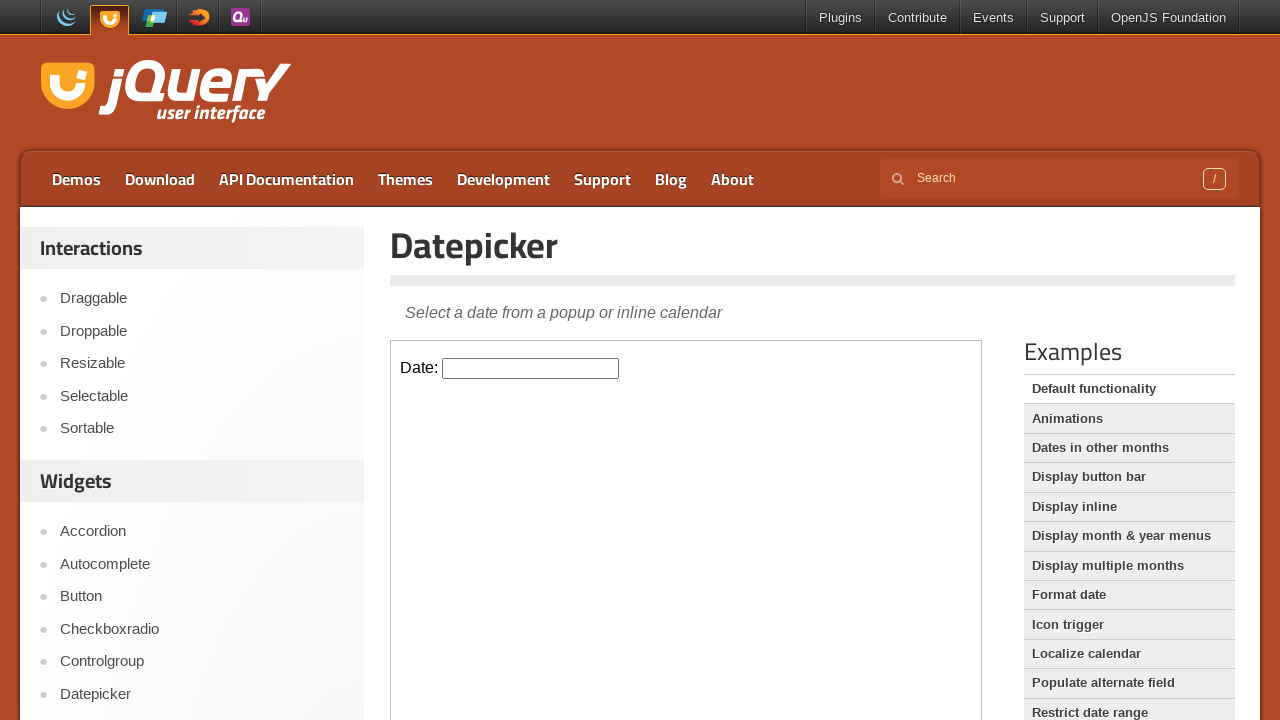

Clicked the datepicker input field to open the calendar at (531, 368) on .demo-frame >> internal:control=enter-frame >> #datepicker
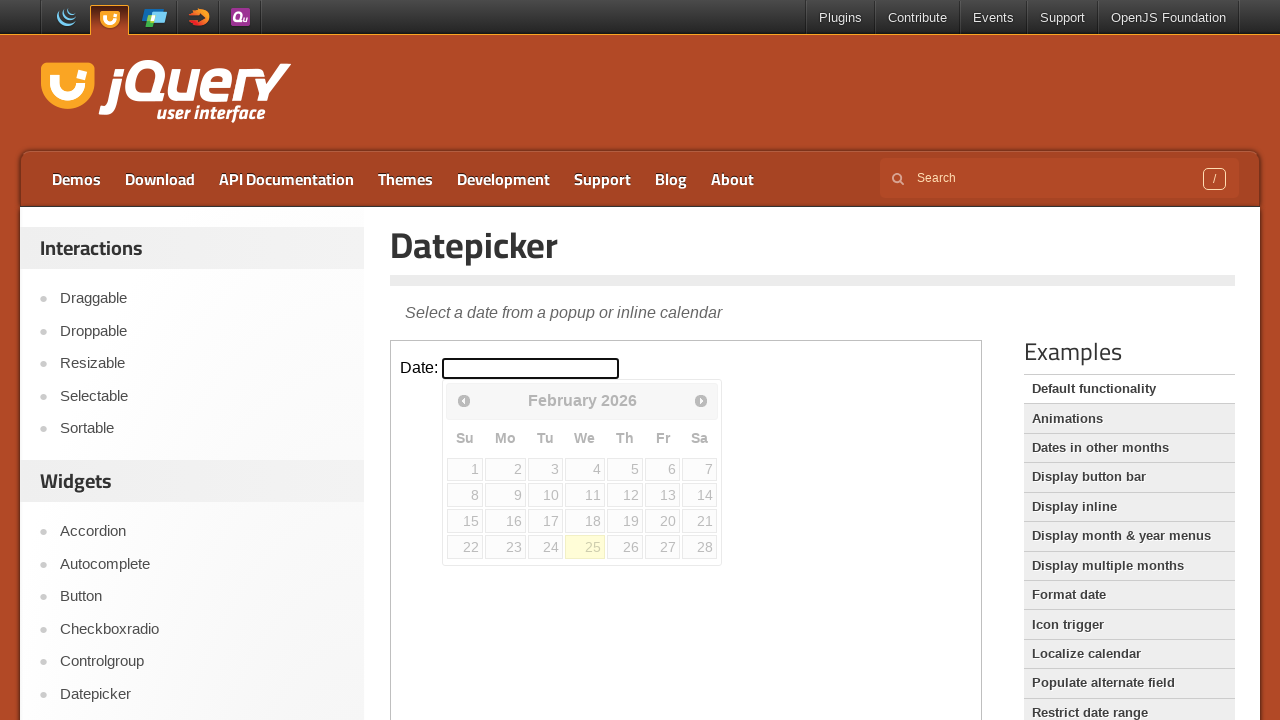

Calendar became visible
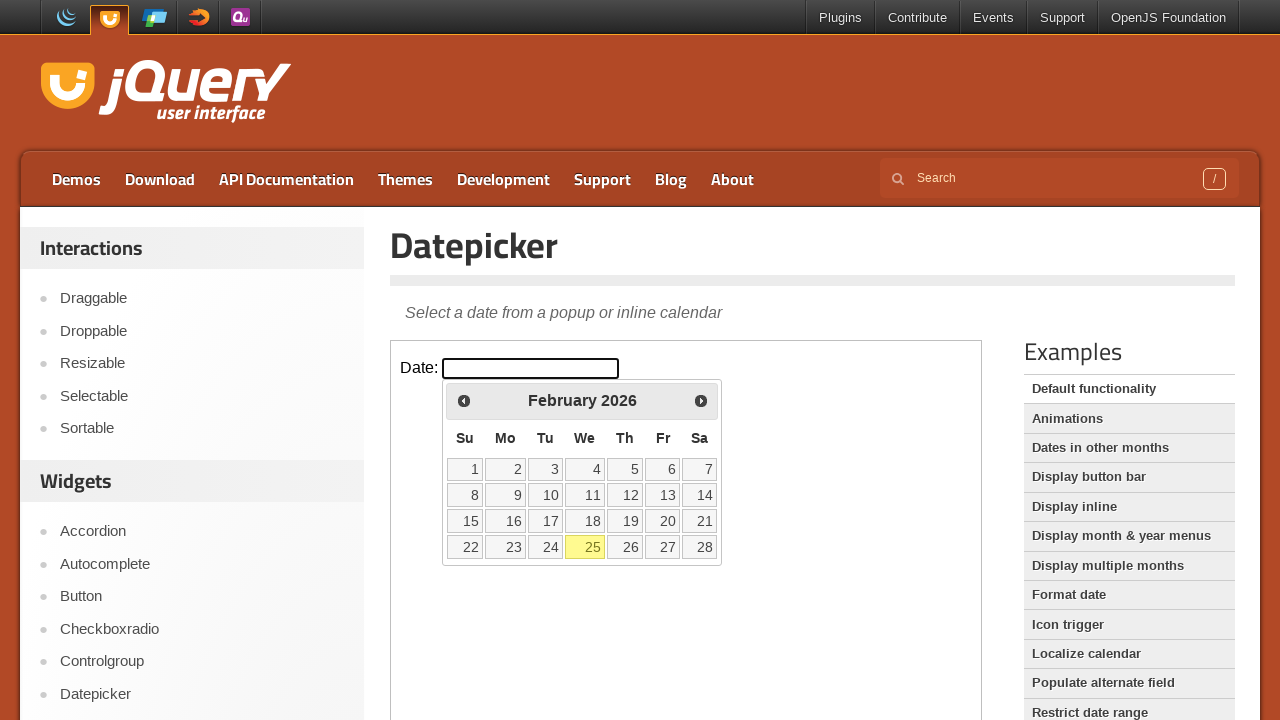

Clicked the Next button to navigate to the next month at (701, 400) on .demo-frame >> internal:control=enter-frame >> a[title='Next']
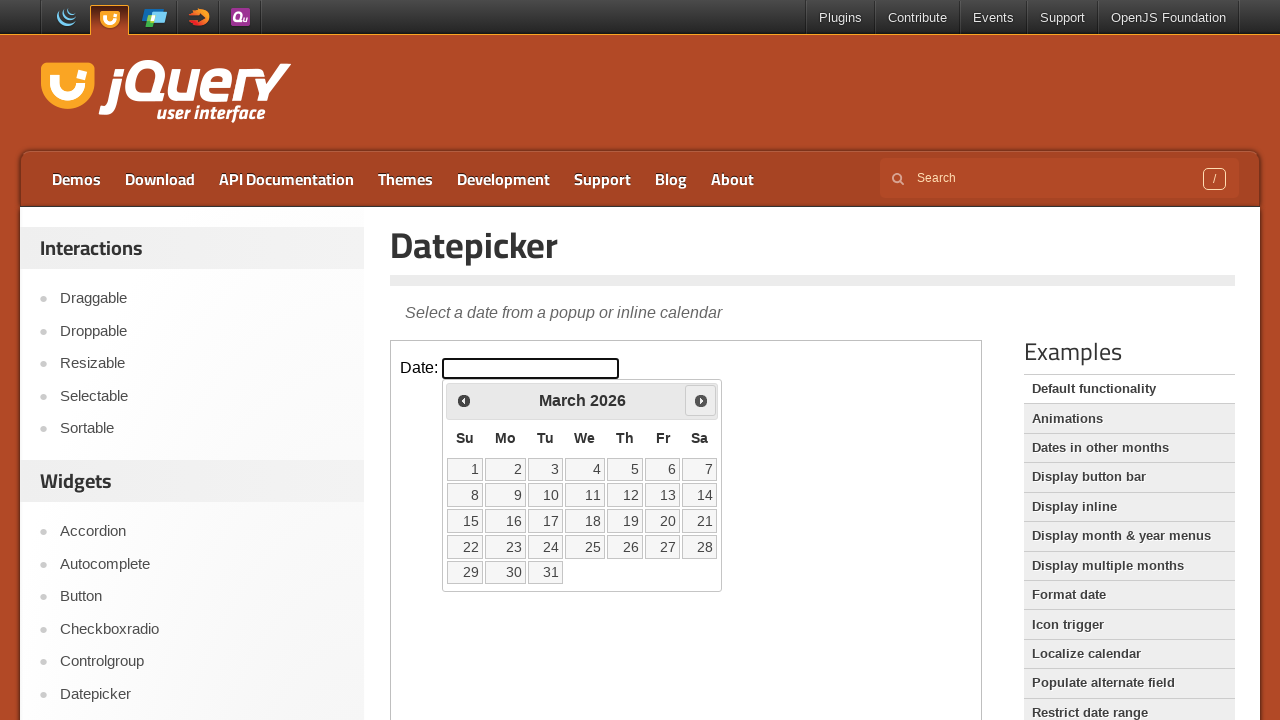

Calendar updated after navigating to next month
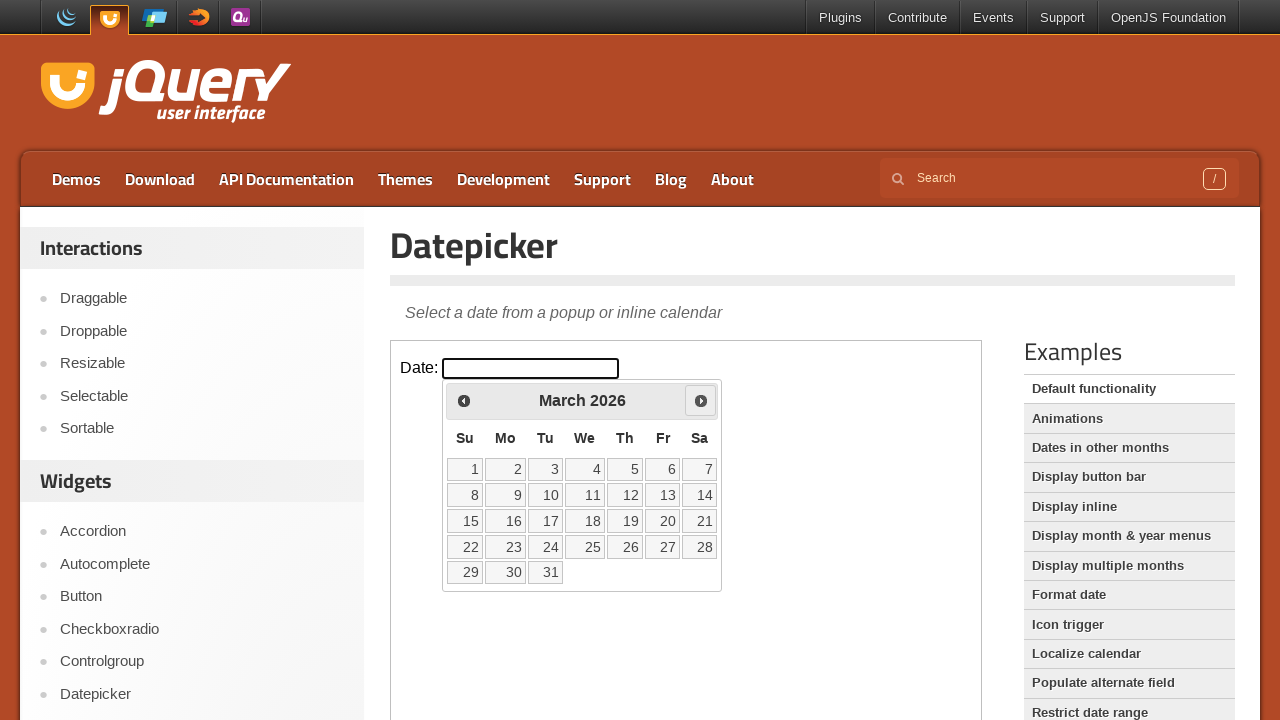

Clicked the 22nd day to select it at (465, 547) on .demo-frame >> internal:control=enter-frame >> a:text('22')
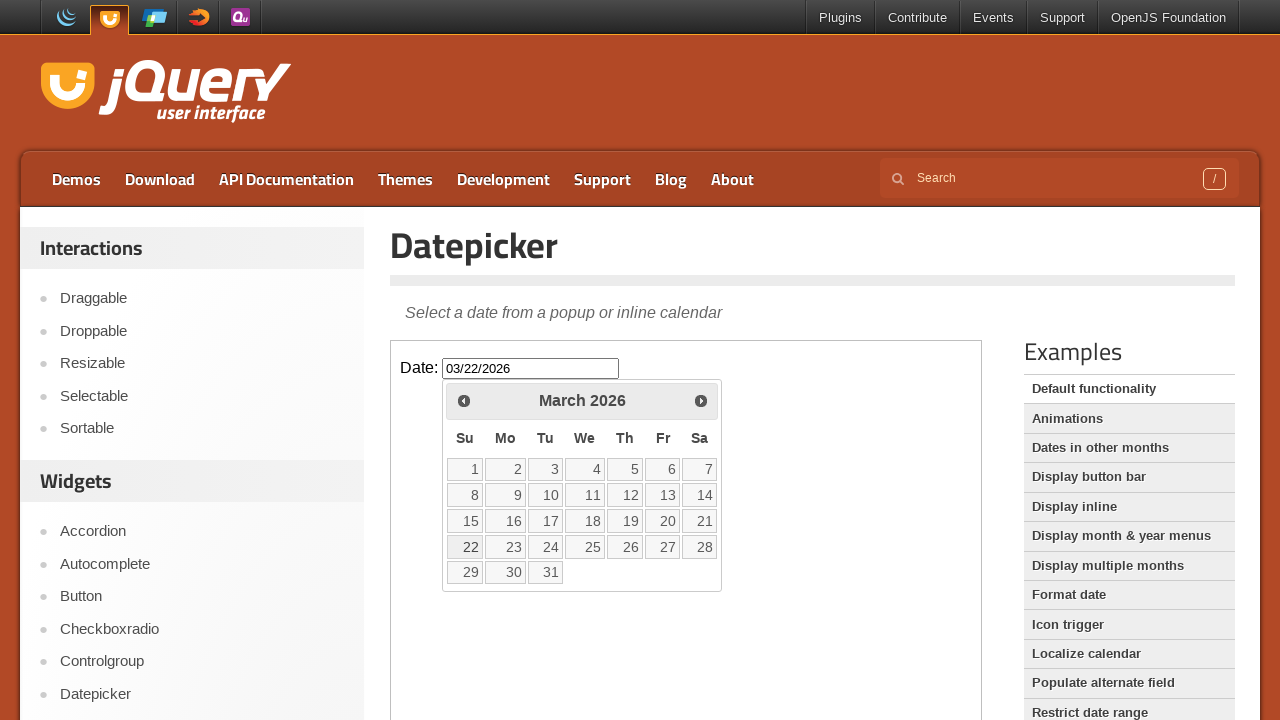

Retrieved selected date value: 03/22/2026
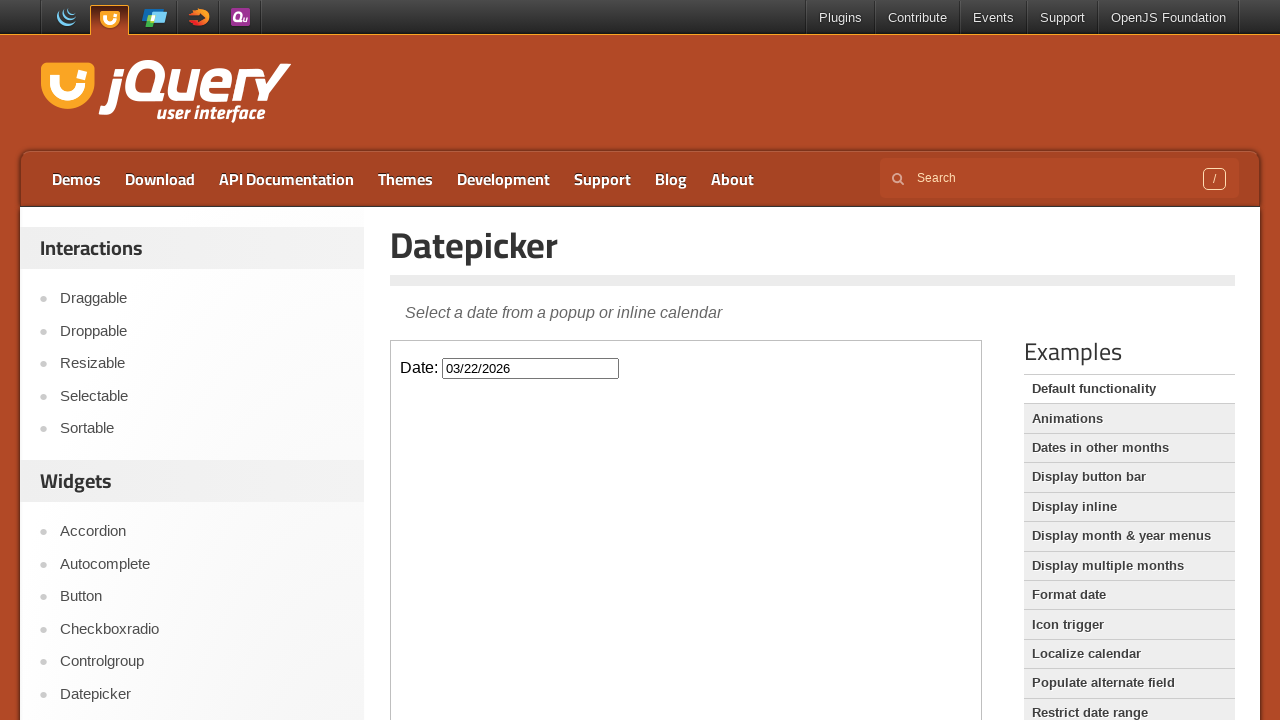

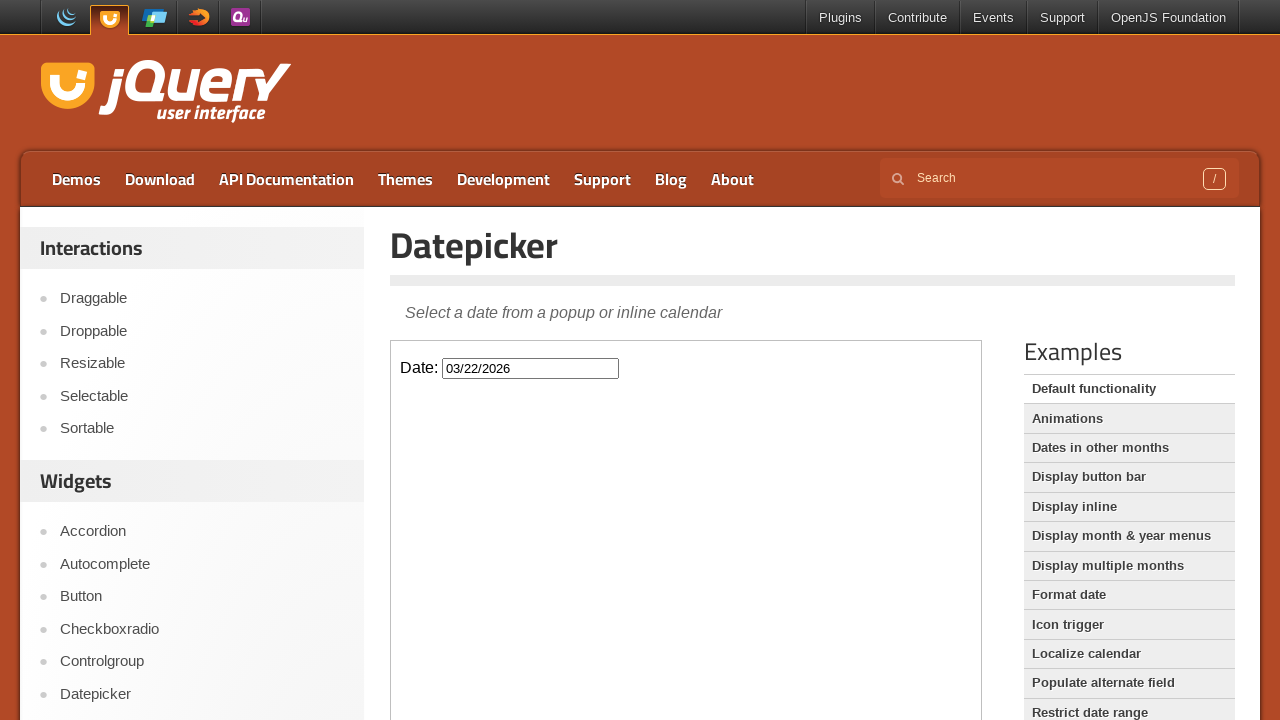